Tests browser window handling by clicking a button to open a new window, switching between windows, and reading text from the new window

Starting URL: https://demoqa.com/browser-windows

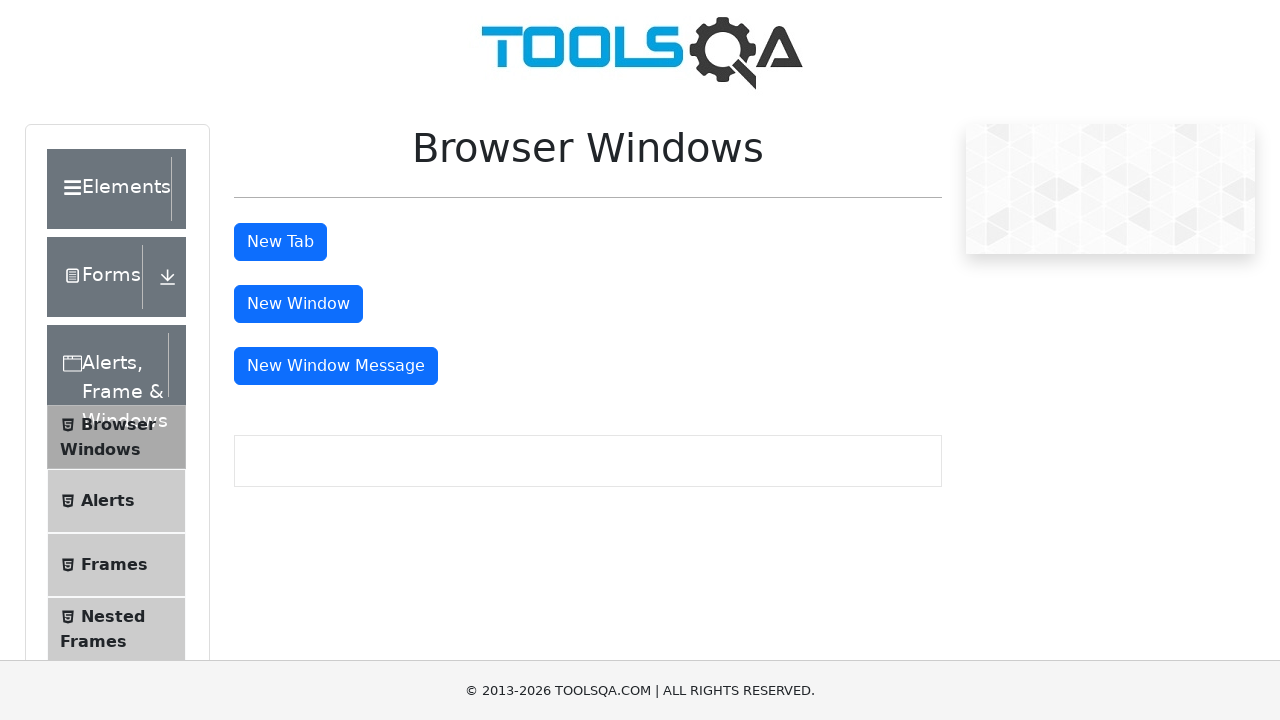

Clicked button to open new window at (298, 304) on #windowButton
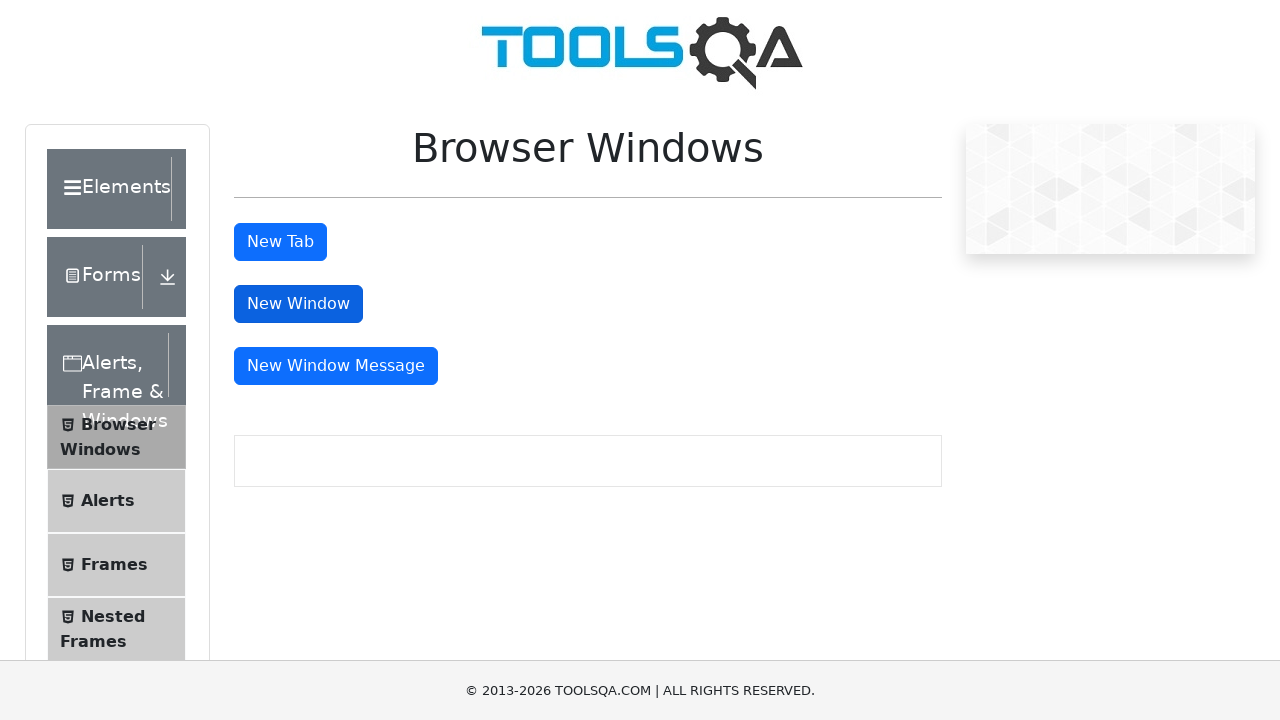

New window opened and captured
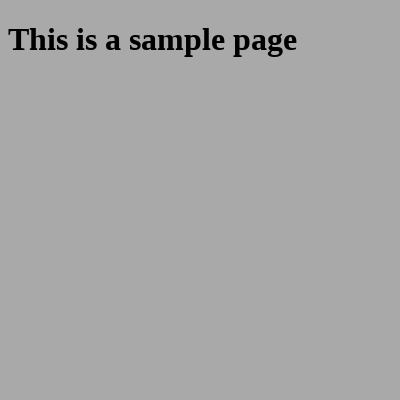

Retrieved heading text from new window: 'This is a sample page'
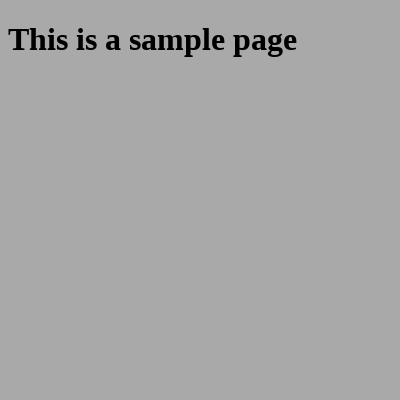

Closed the new window
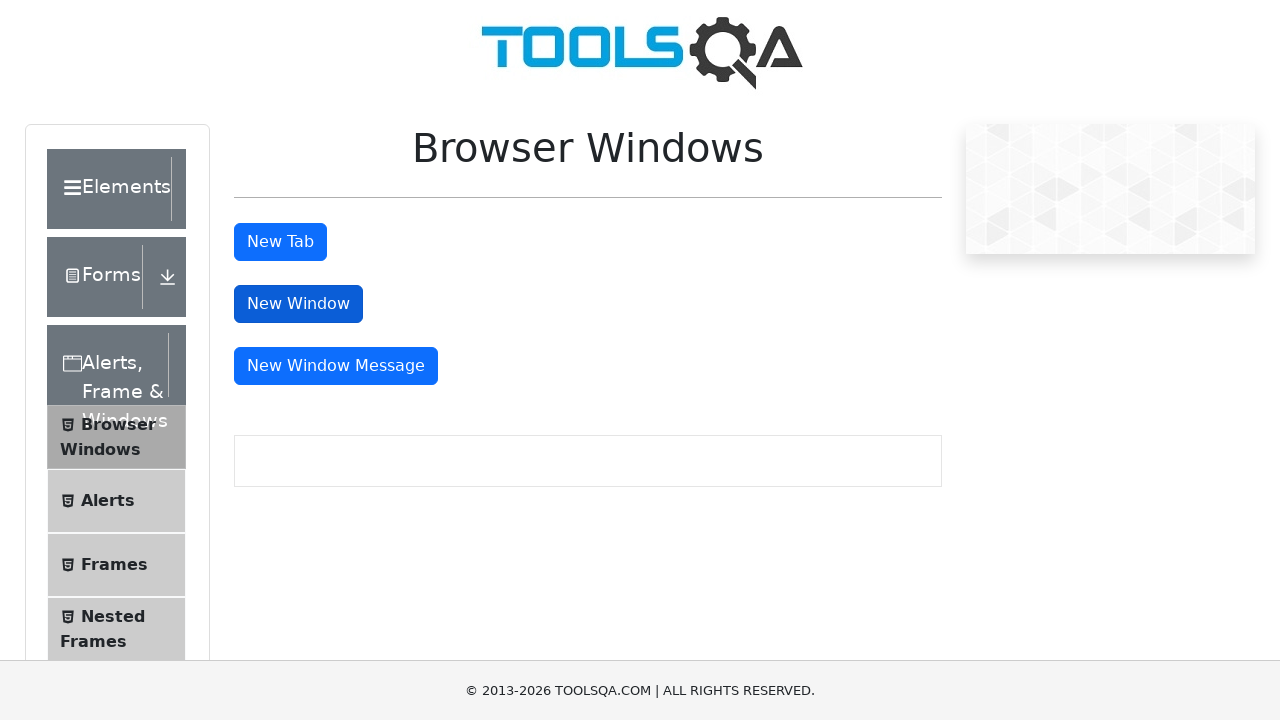

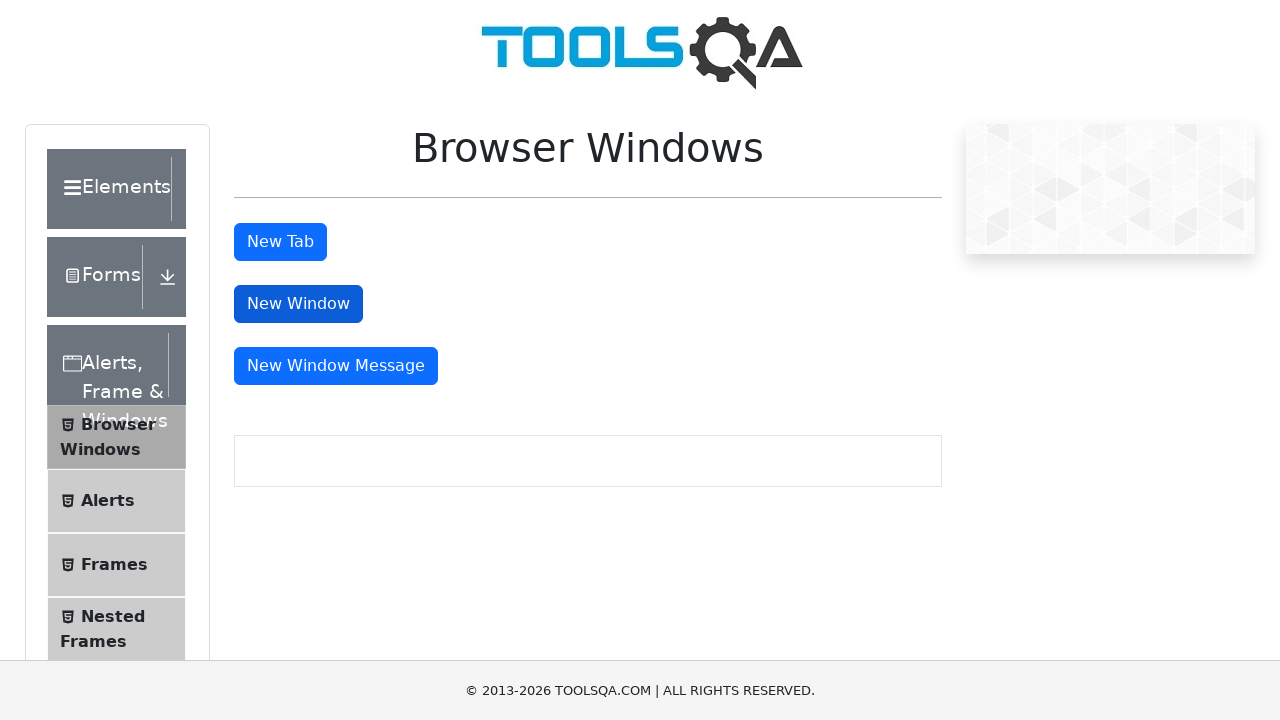